Tests that clicking the Email column header sorts the table data alphabetically in ascending order.

Starting URL: http://the-internet.herokuapp.com/tables

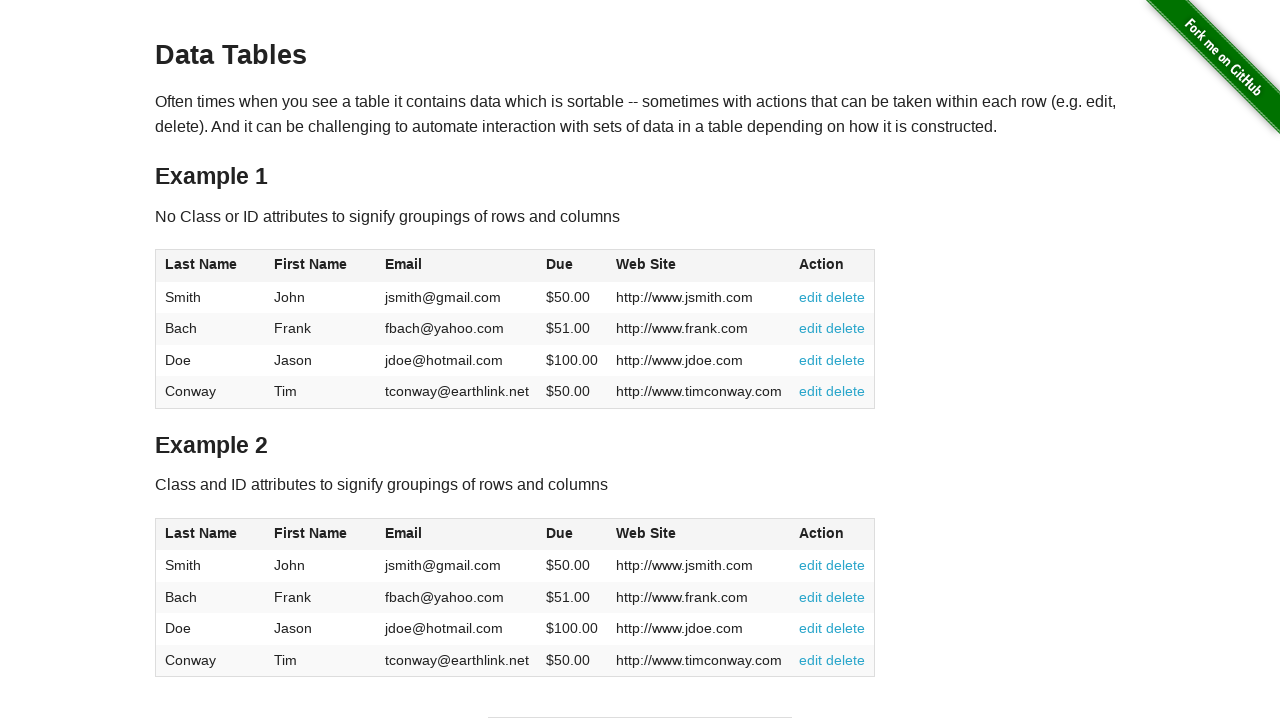

Clicked Email column header to sort table at (457, 266) on #table1 thead tr th:nth-of-type(3)
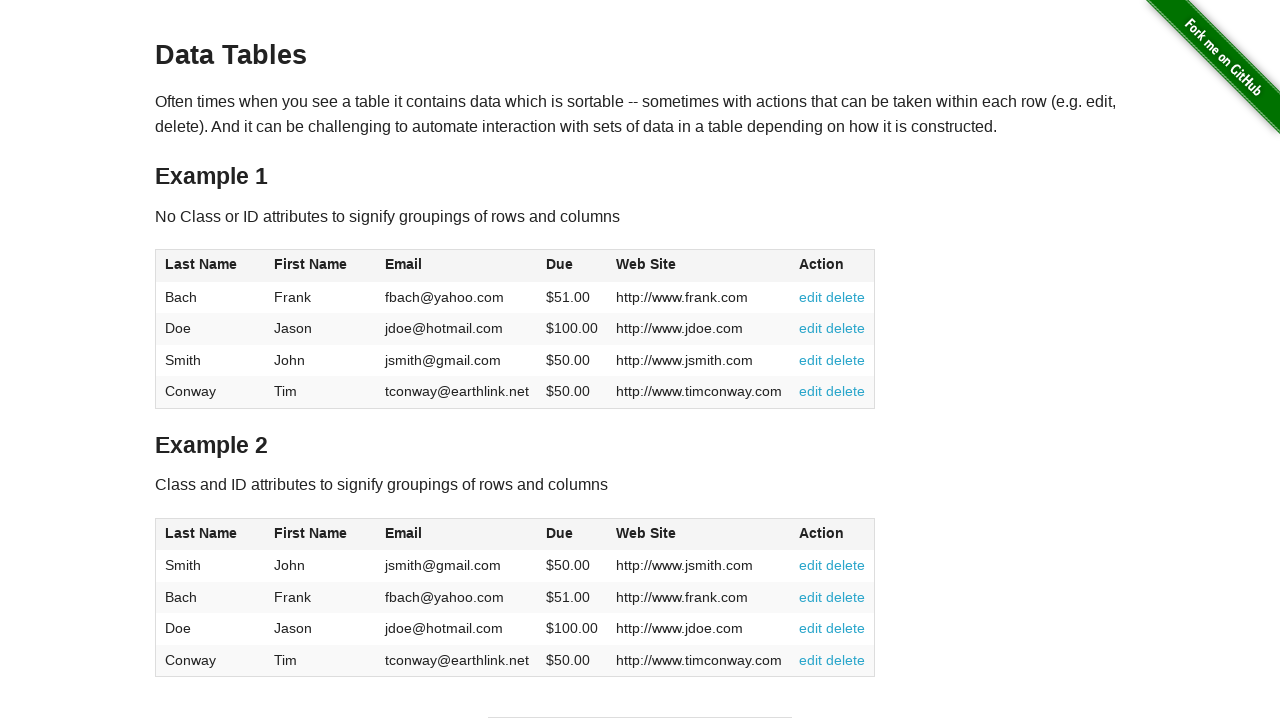

Table data loaded and Email column is visible
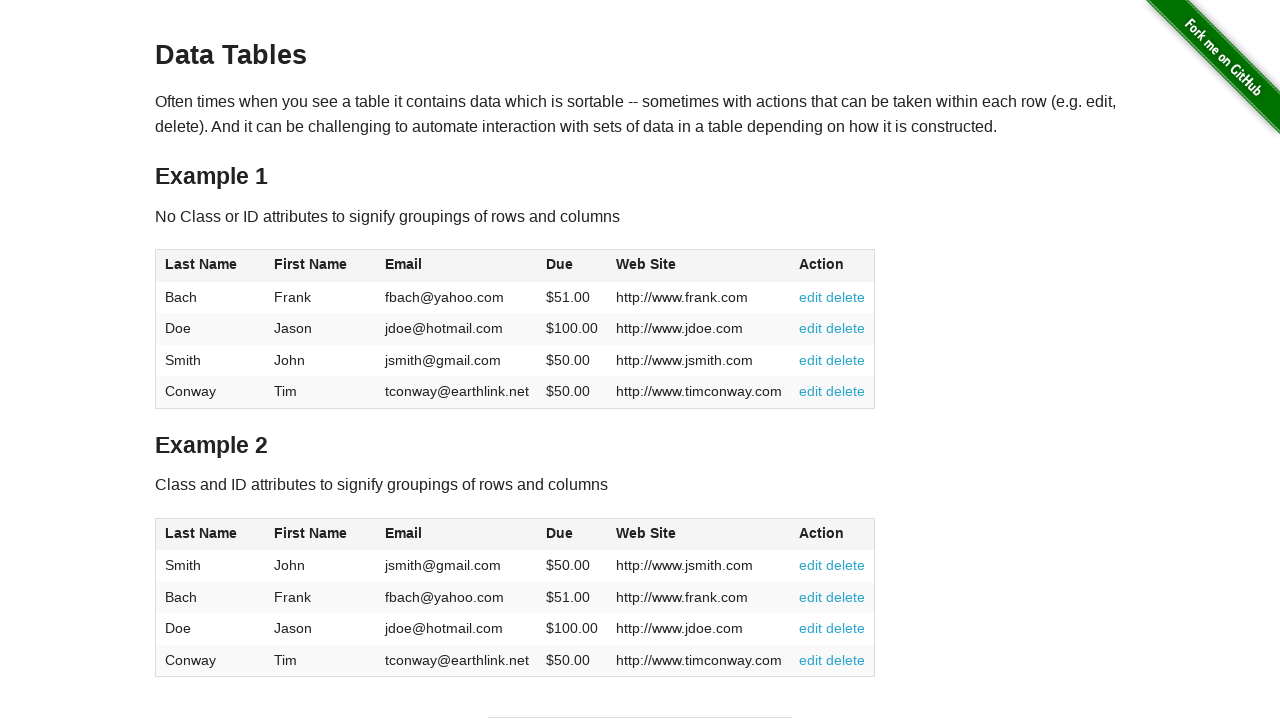

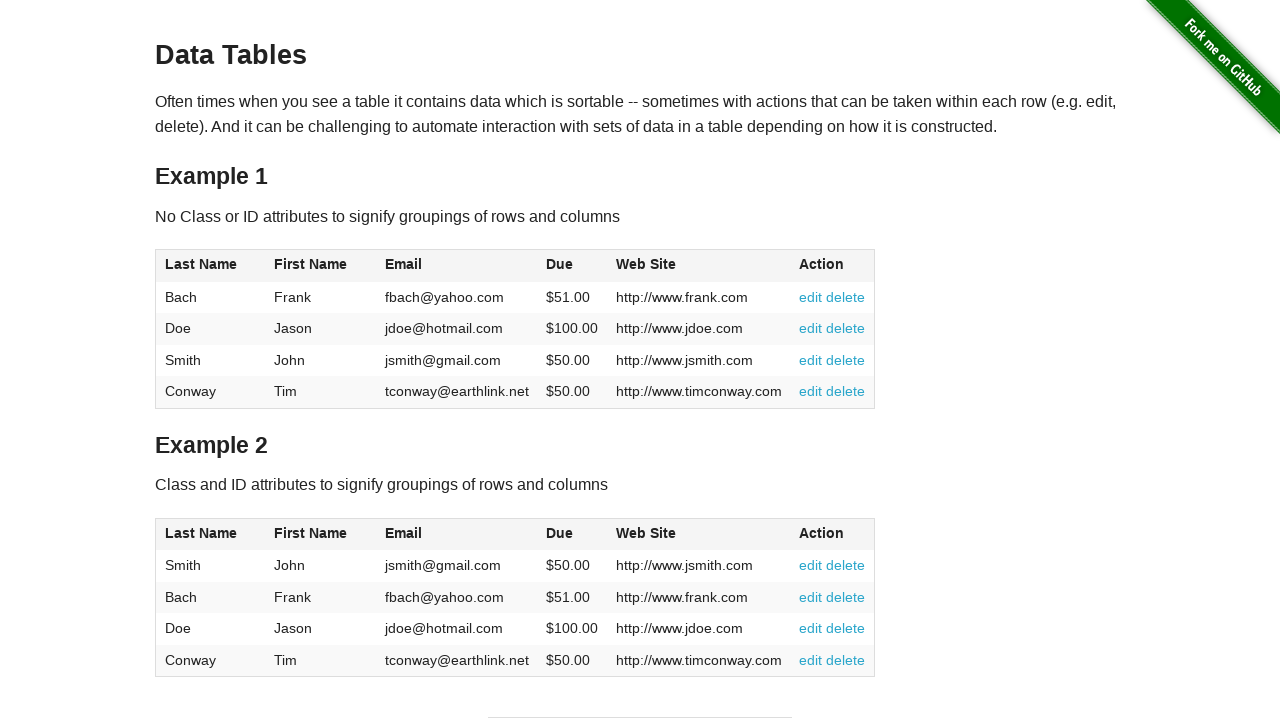